Tests that toggle-all checkbox updates state when individual items are completed or cleared

Starting URL: https://demo.playwright.dev/todomvc

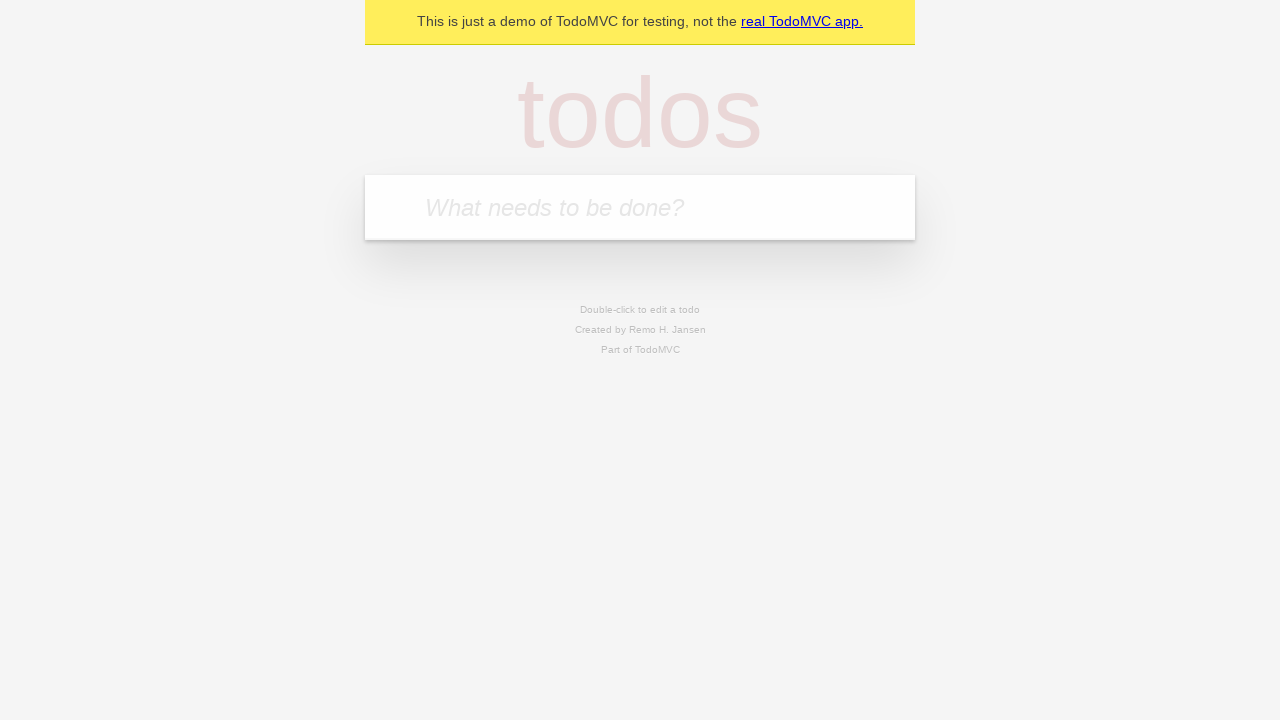

Filled new-todo field with 'buy some cheese' on .new-todo
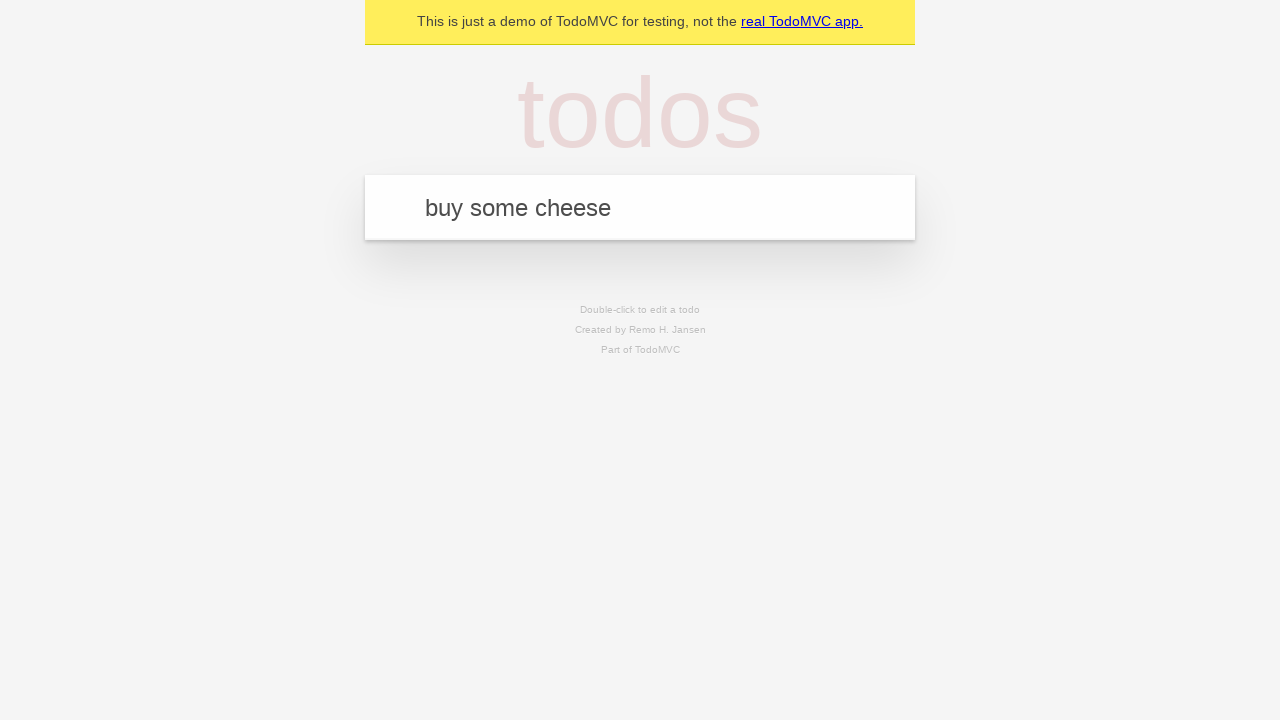

Pressed Enter to add first todo item on .new-todo
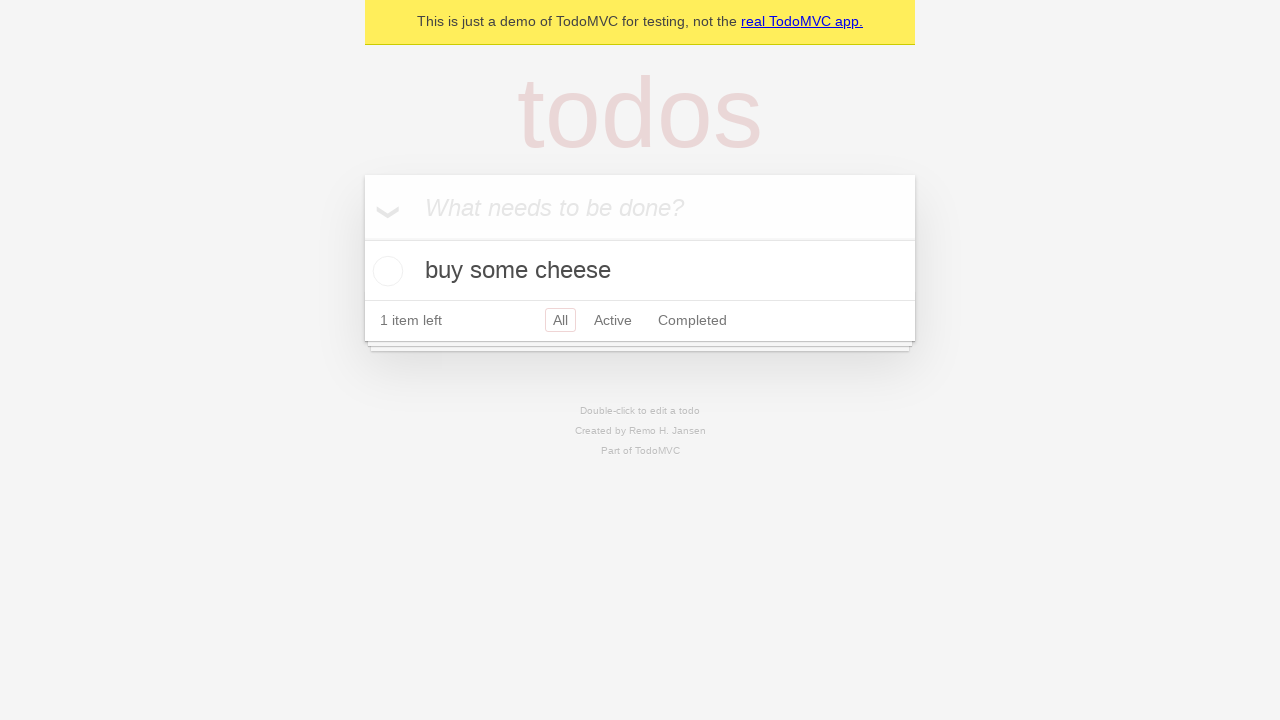

Filled new-todo field with 'feed the cat' on .new-todo
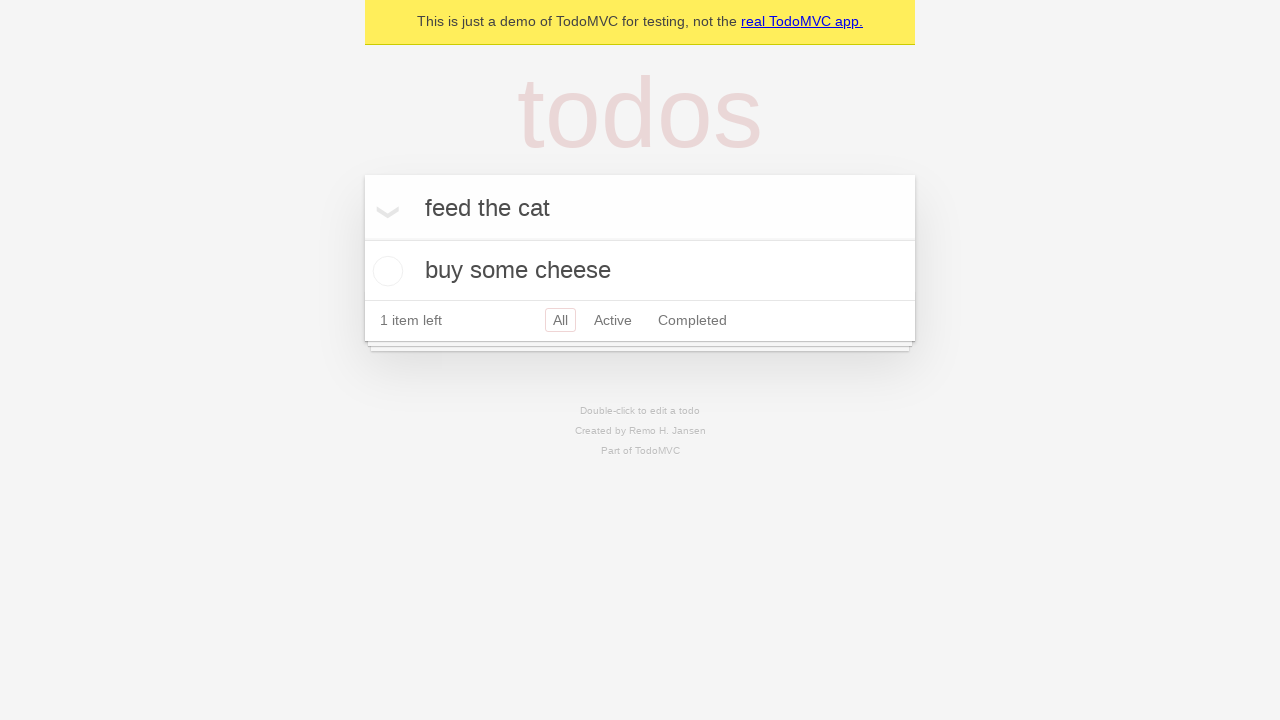

Pressed Enter to add second todo item on .new-todo
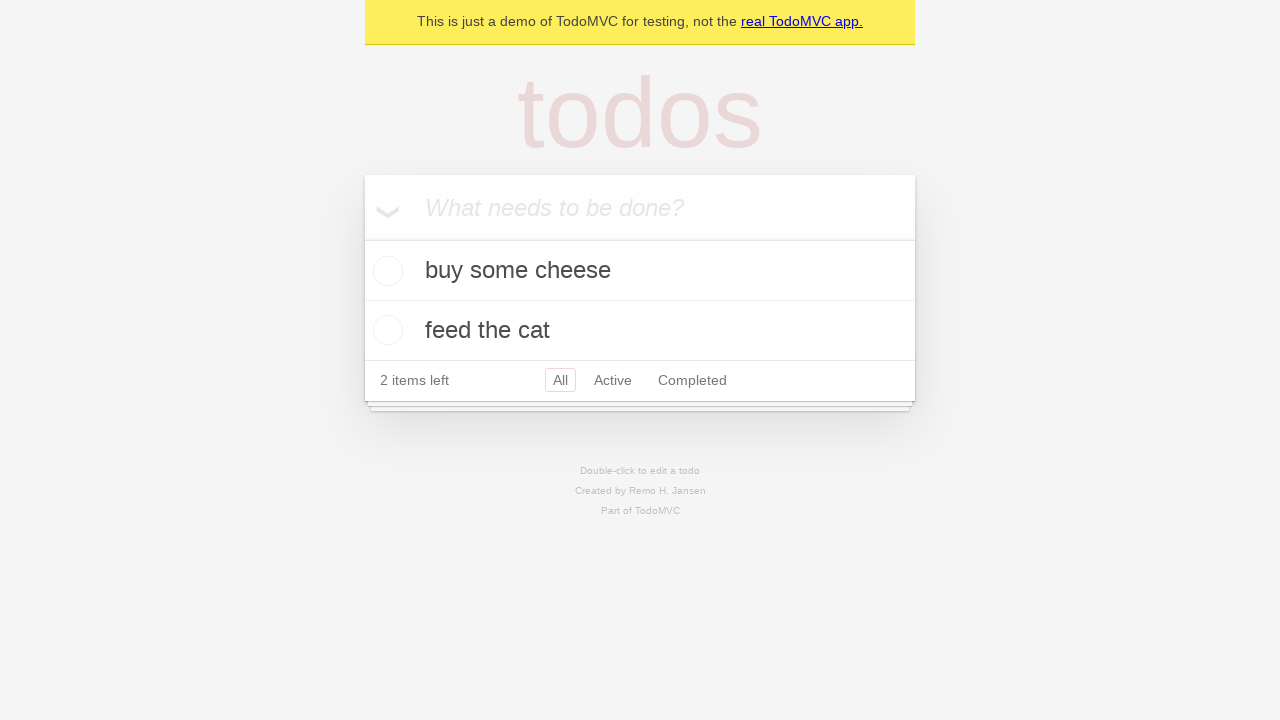

Filled new-todo field with 'book a doctors appointment' on .new-todo
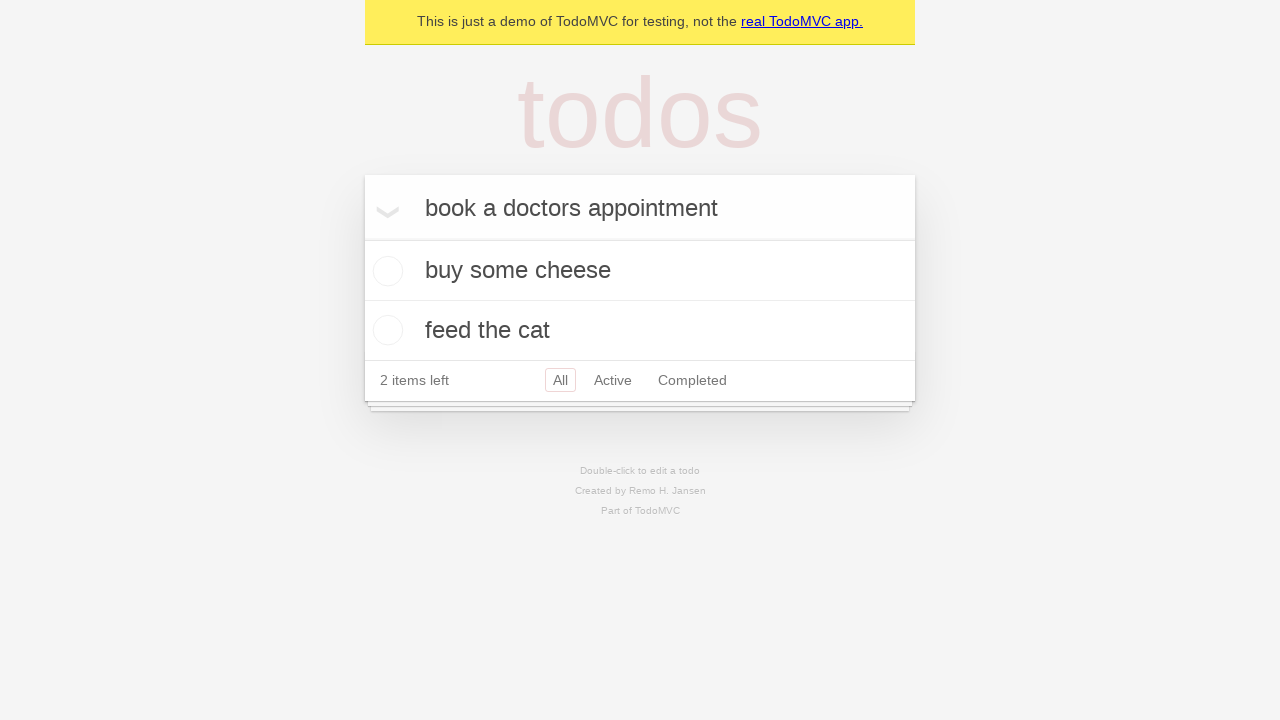

Pressed Enter to add third todo item on .new-todo
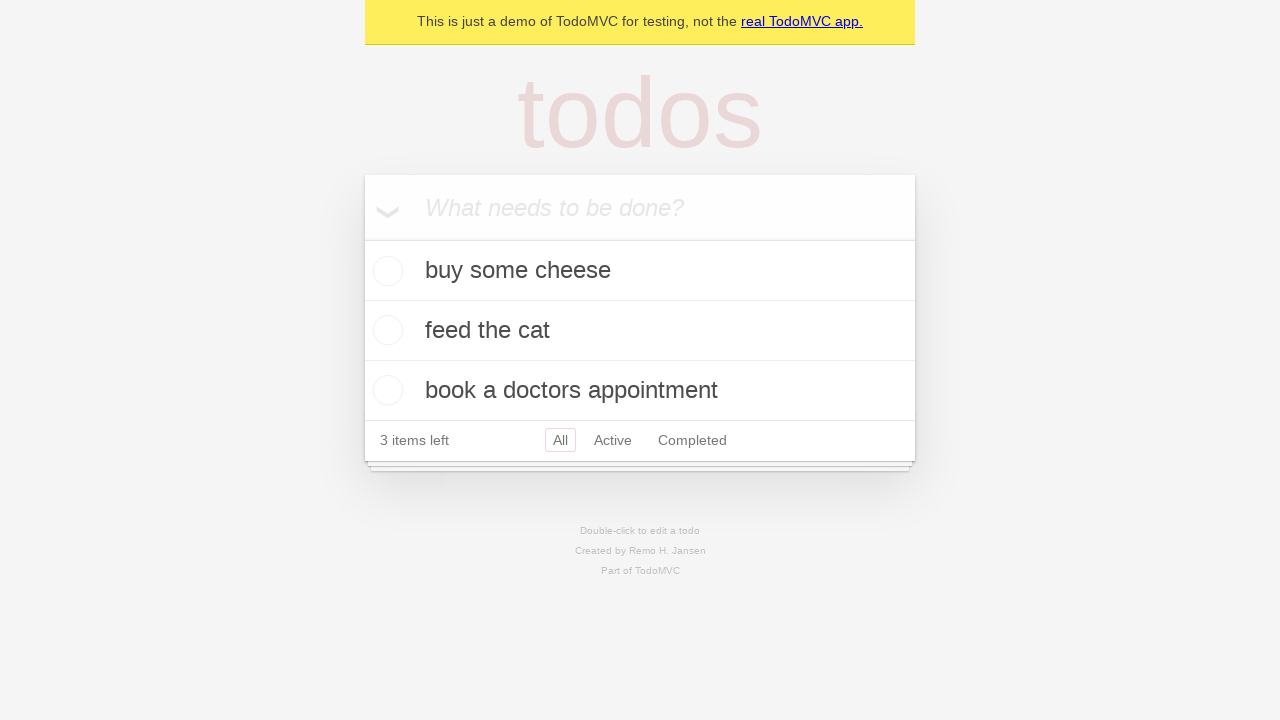

Waited for all three todo items to be visible in list
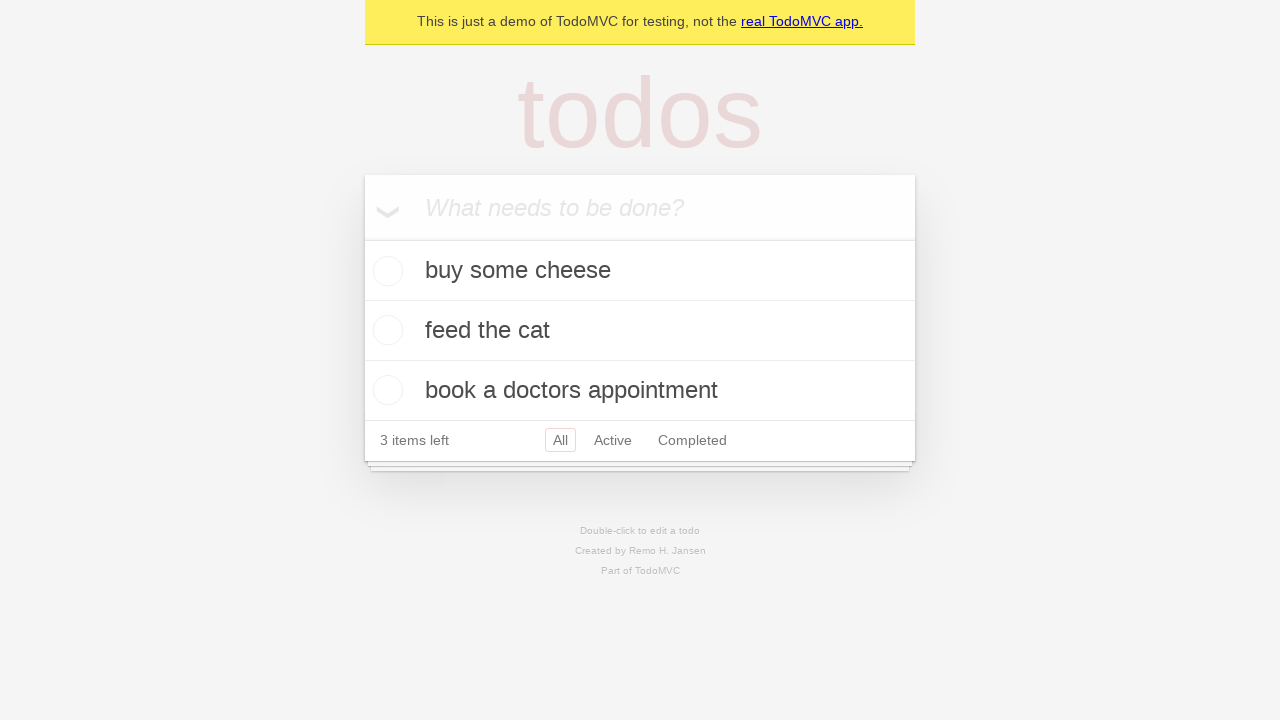

Checked toggle-all checkbox to mark all items complete at (362, 238) on .toggle-all
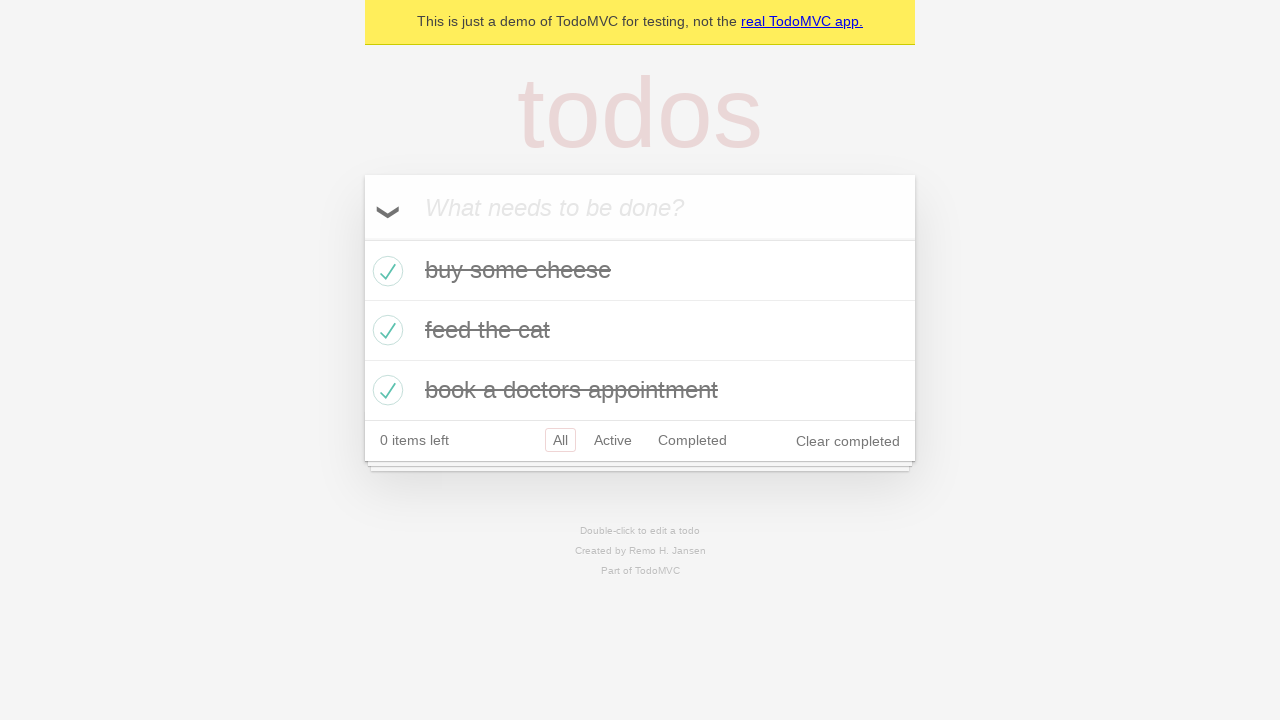

Unchecked first todo item checkbox at (385, 271) on .todo-list li >> nth=0 >> .toggle
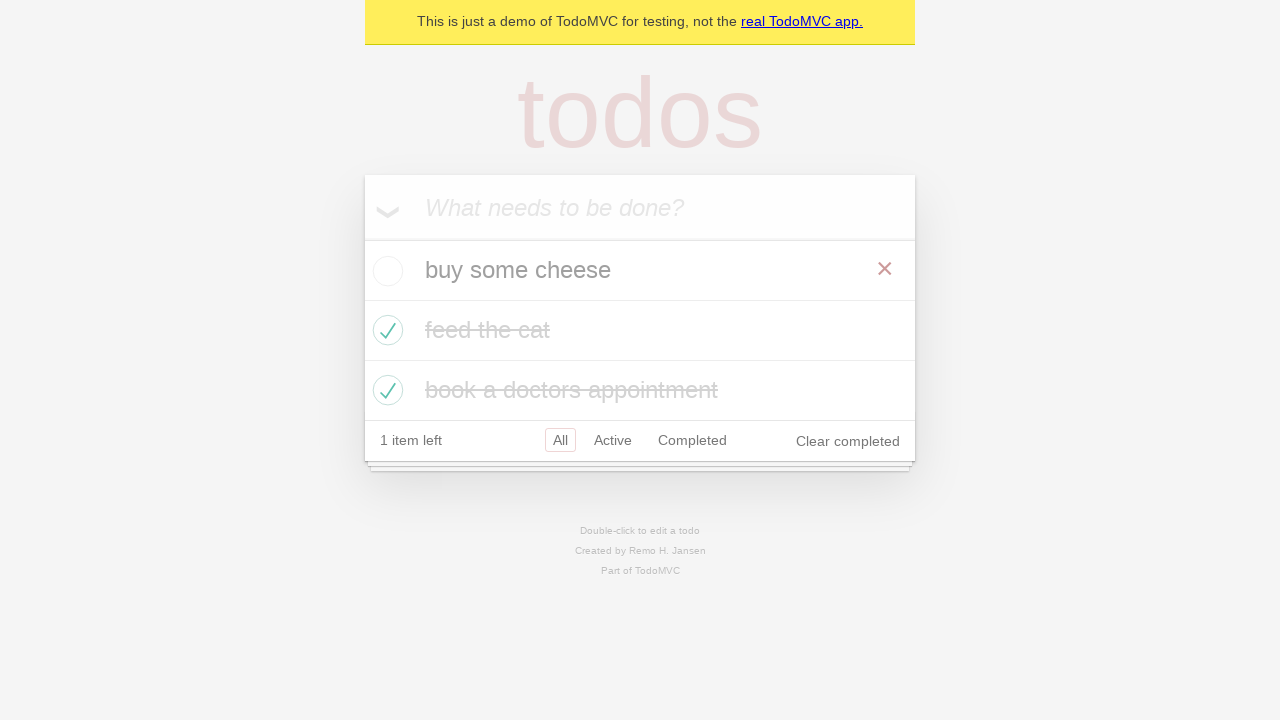

Checked first todo item checkbox again at (385, 271) on .todo-list li >> nth=0 >> .toggle
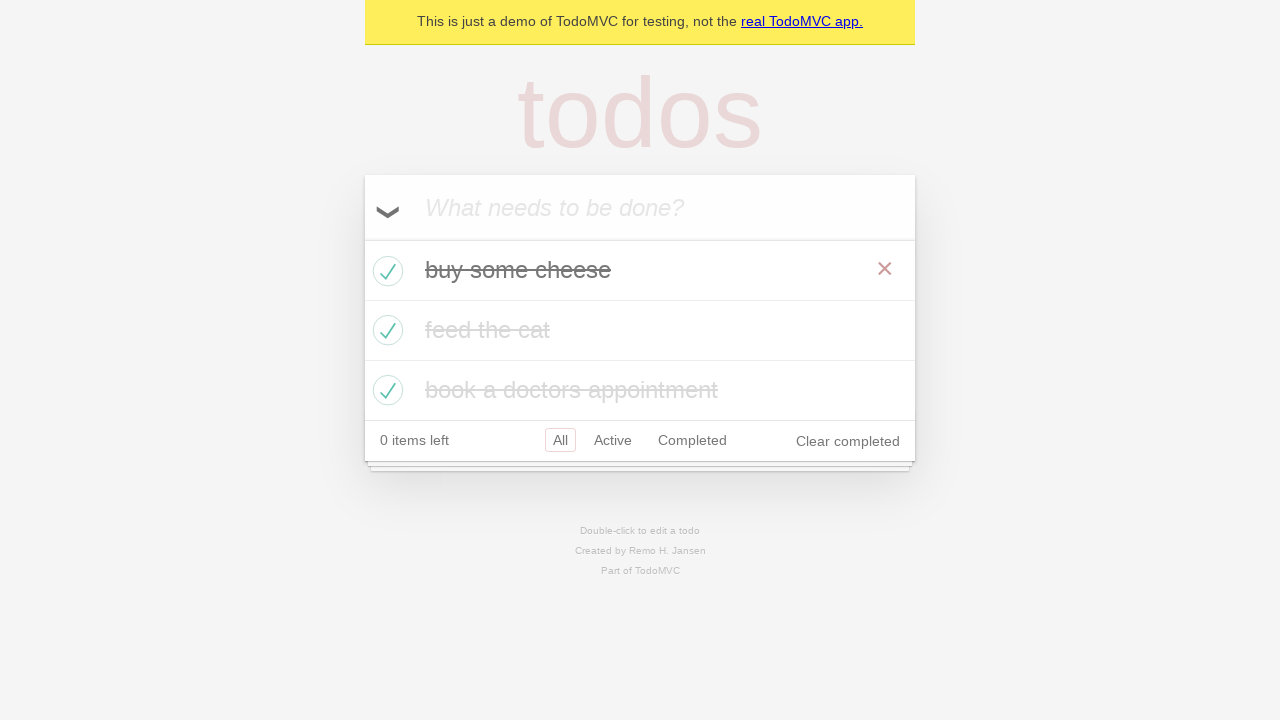

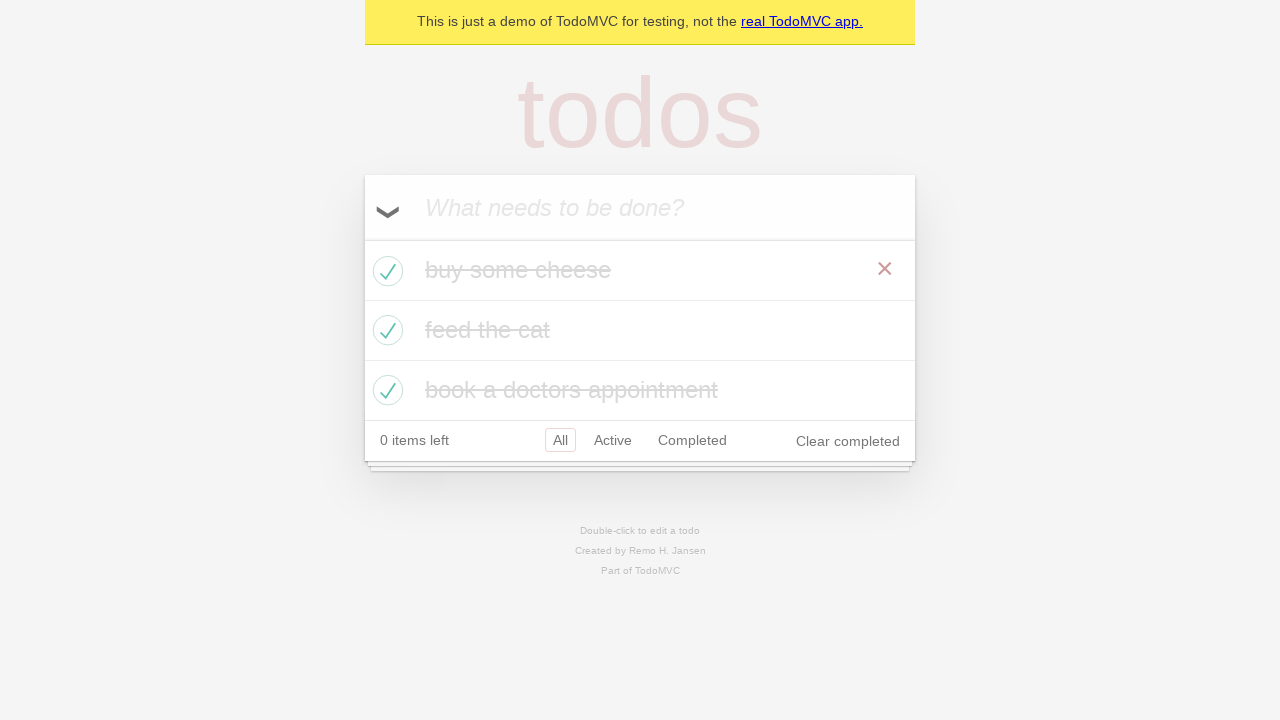